Tests user interaction with buttons (double-click), navigation through menu items, filling practice form fields, and checking radio buttons and checkboxes

Starting URL: https://demoqa.com/text-box

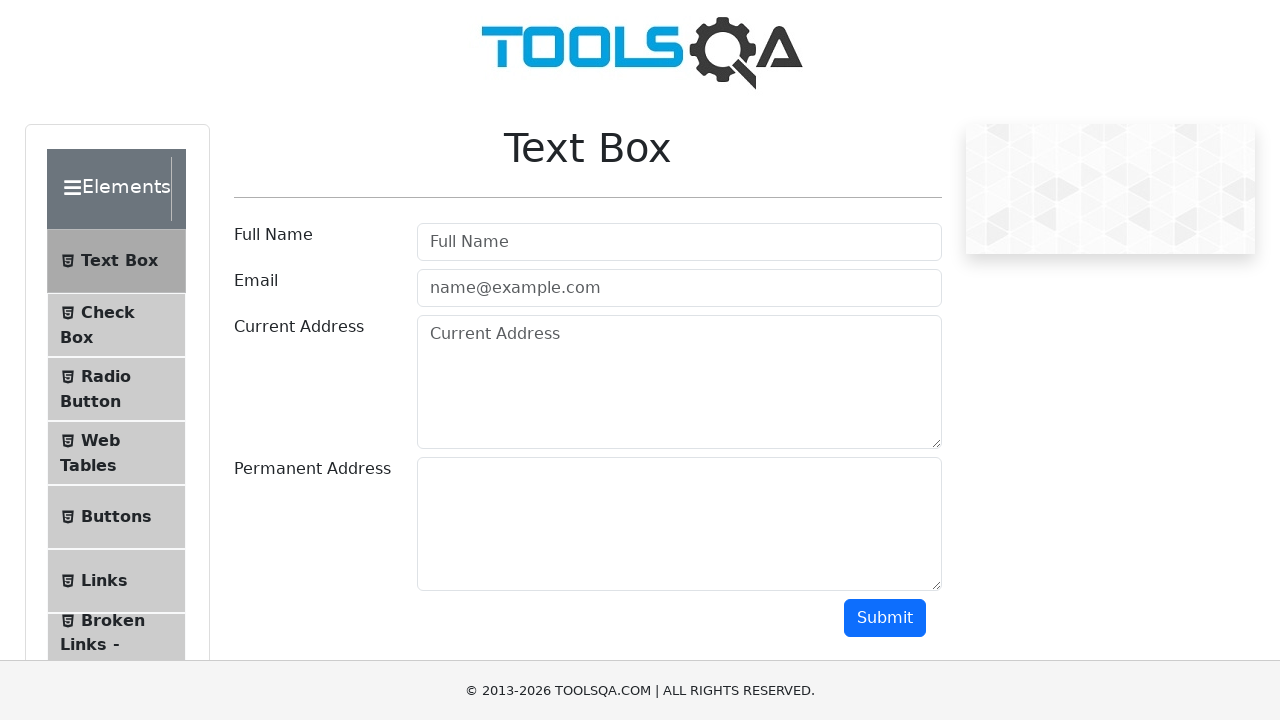

Clicked on Buttons menu item at (116, 517) on :text-is("Buttons")
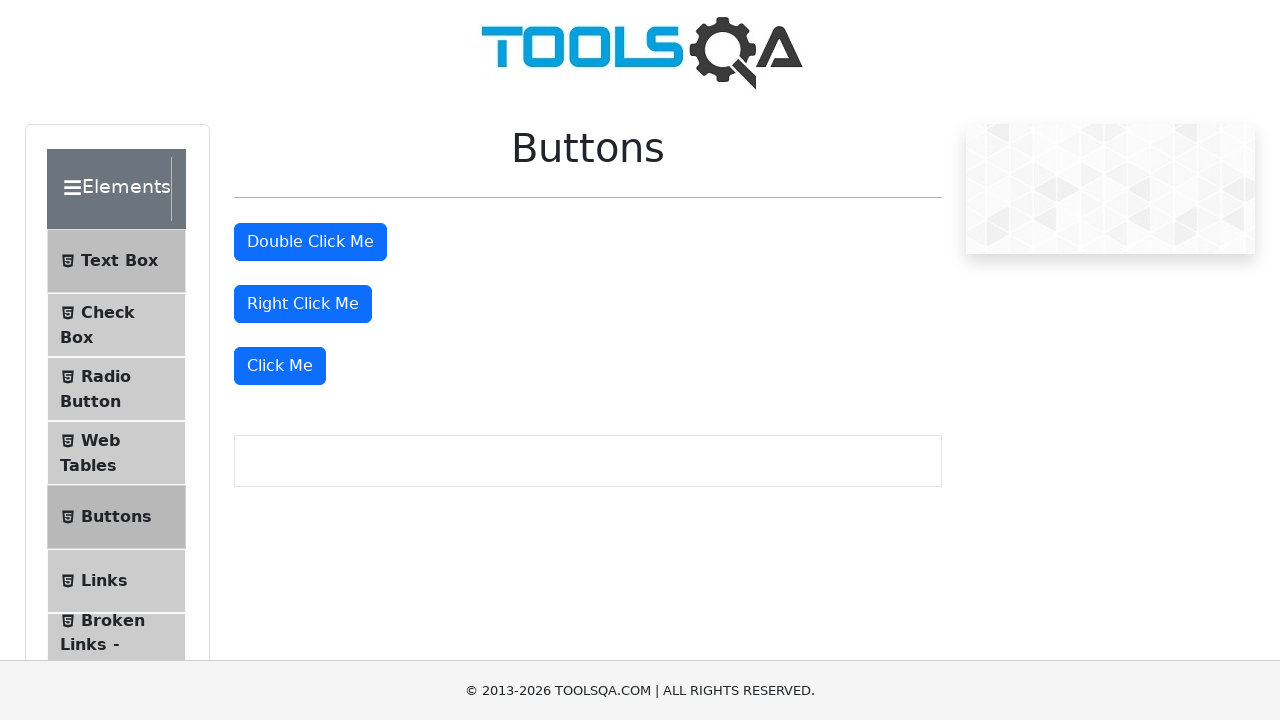

Double-clicked the 'Double Click Me' button at (310, 242) on internal:role=button[name="Double Click Me"i]
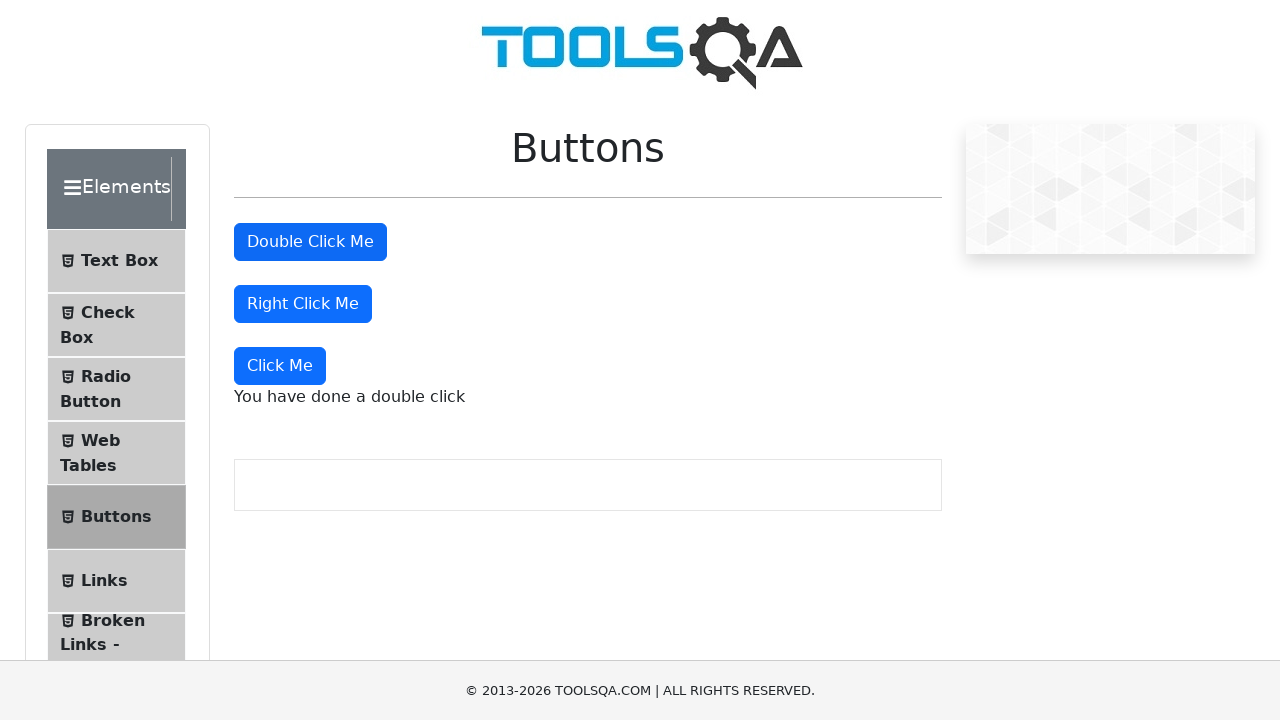

Double-click message appeared
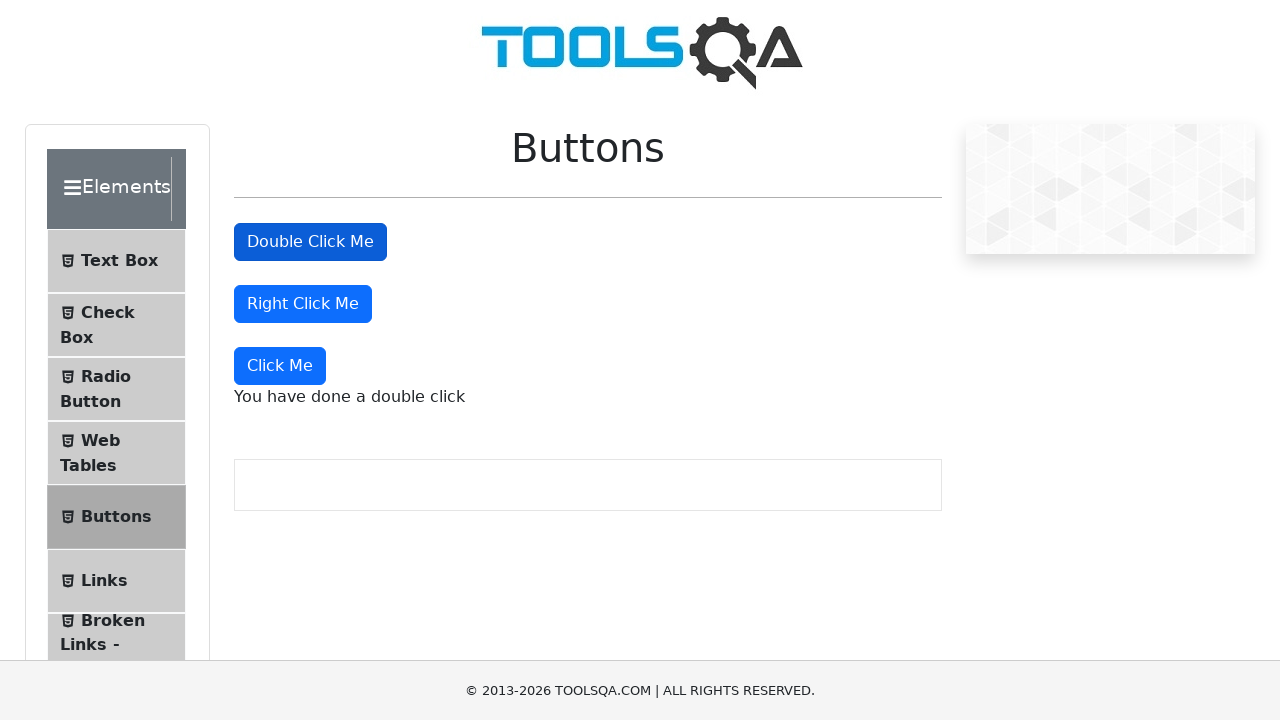

Navigated to Elements section at (109, 189) on internal:text="Elements"i >> nth=0
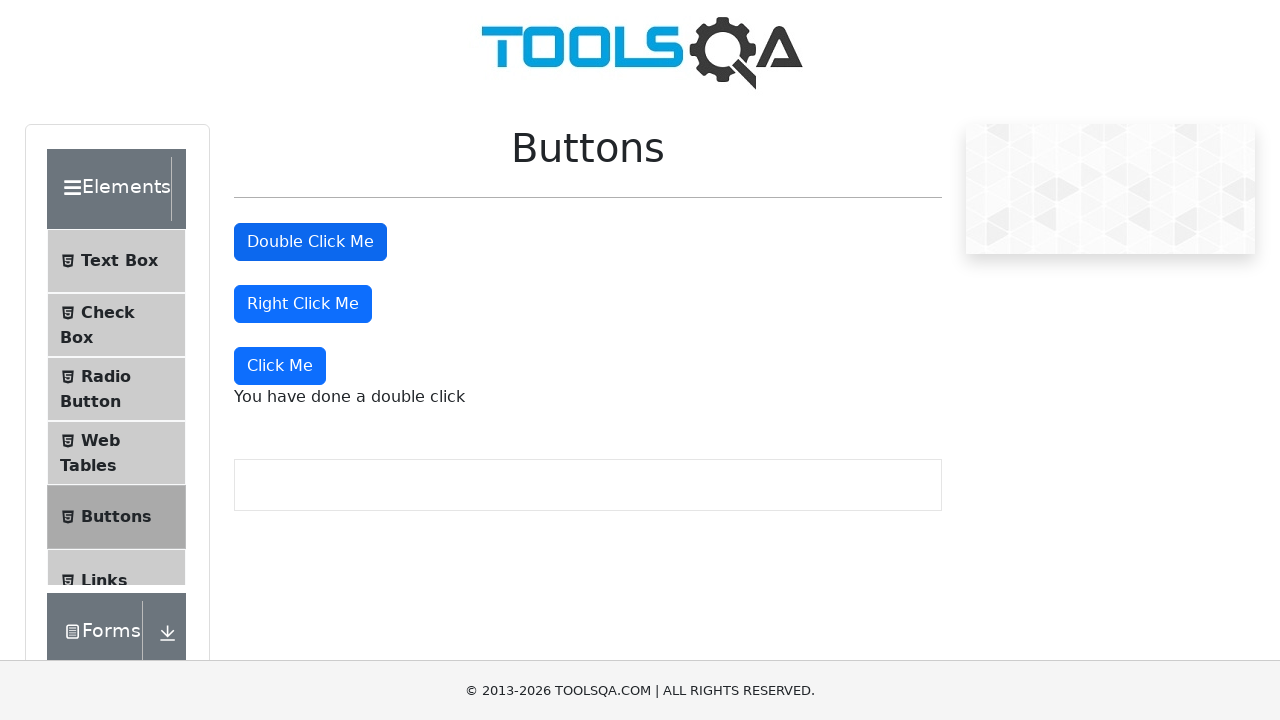

Navigated to Forms section at (94, 277) on internal:text="Forms"i >> nth=0
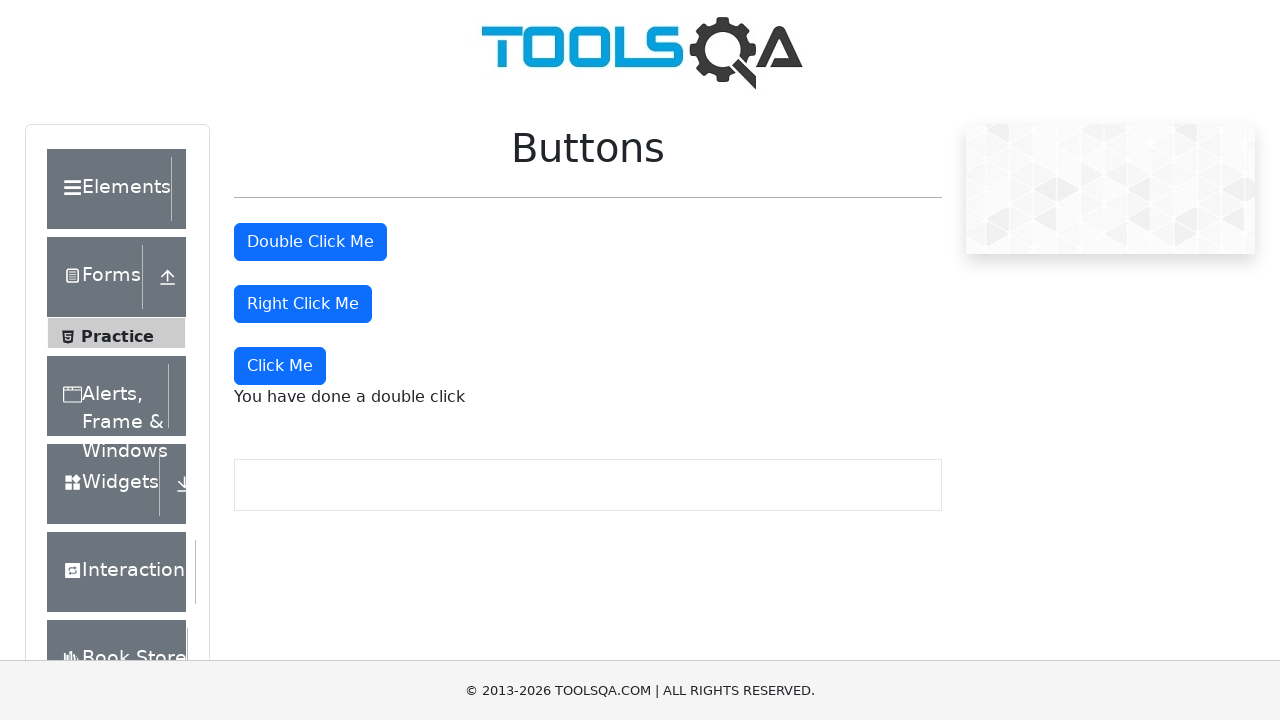

Clicked on Practice Form at (117, 336) on internal:text="Practice Form"i
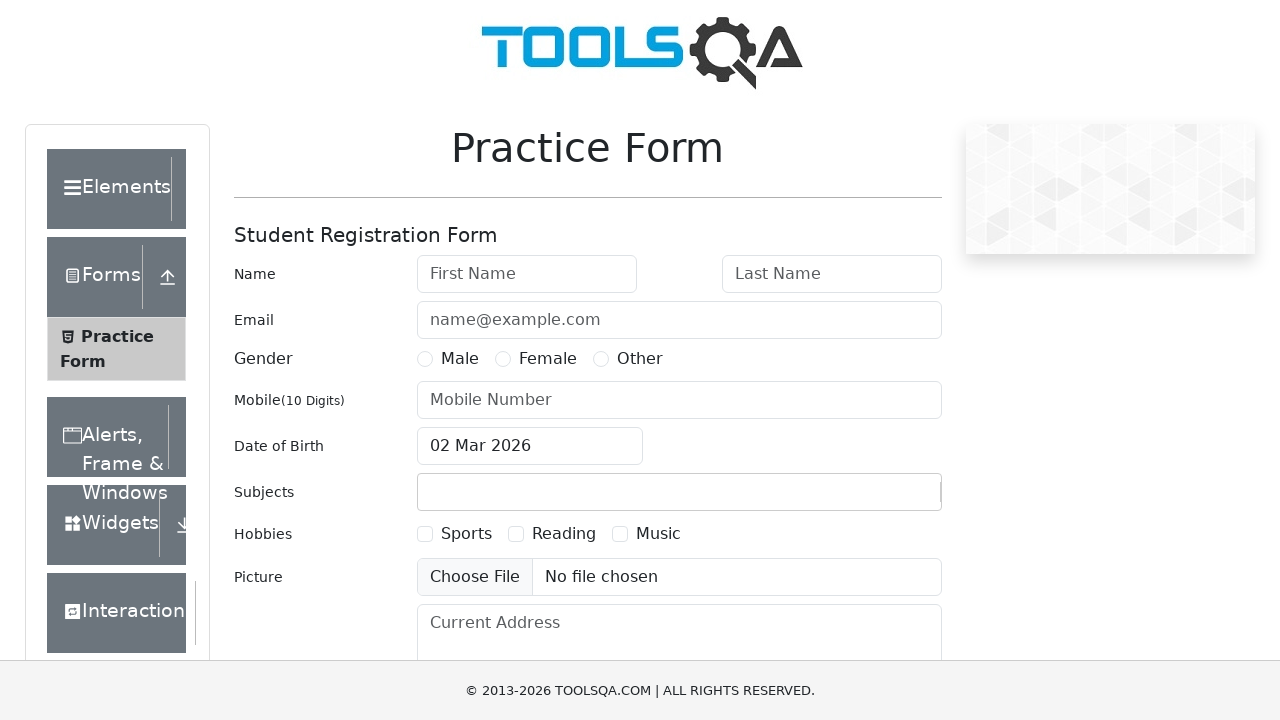

Filled First Name field with 'piero'
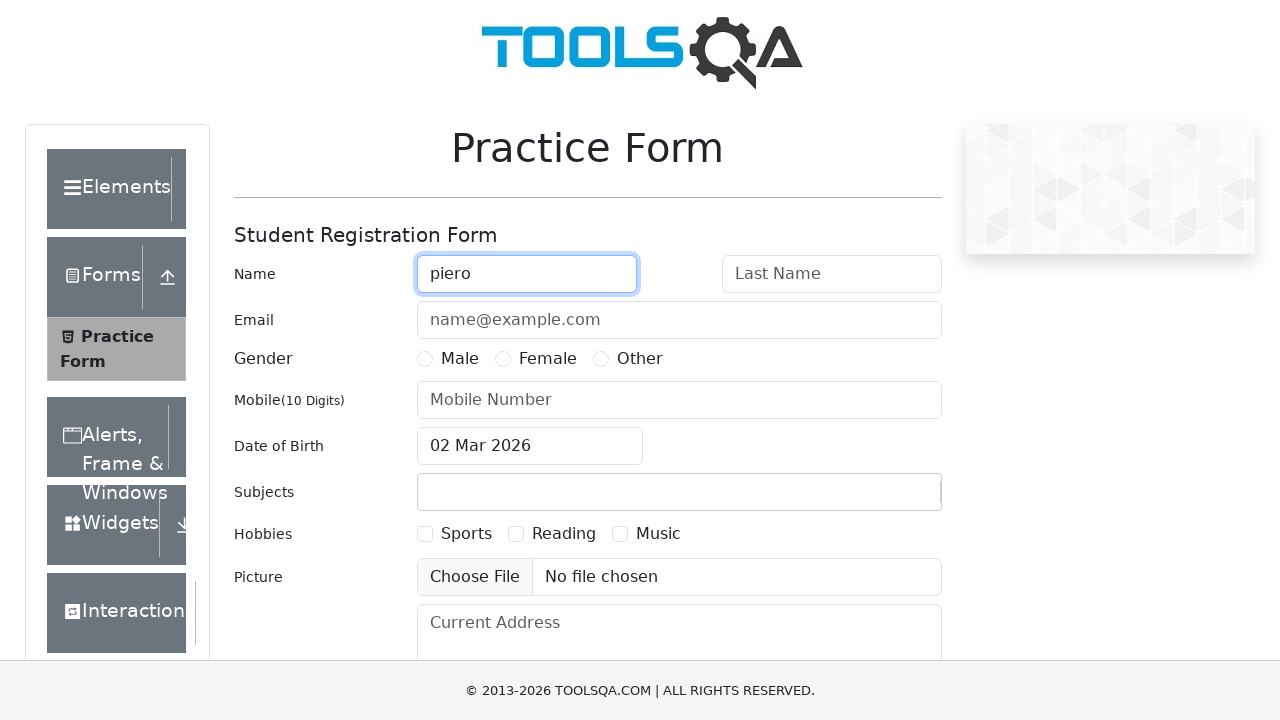

Scrolled to 'Other' radio button
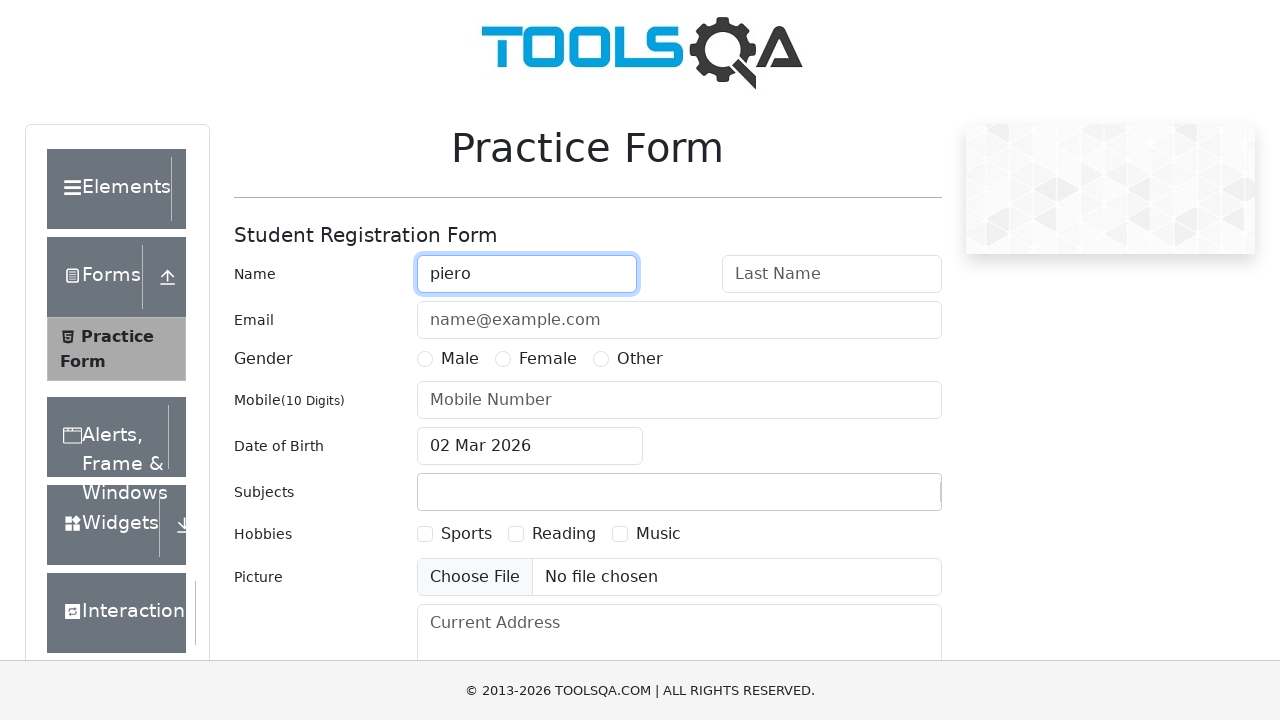

Checked 'Other' radio button at (640, 359) on internal:text="Other"i
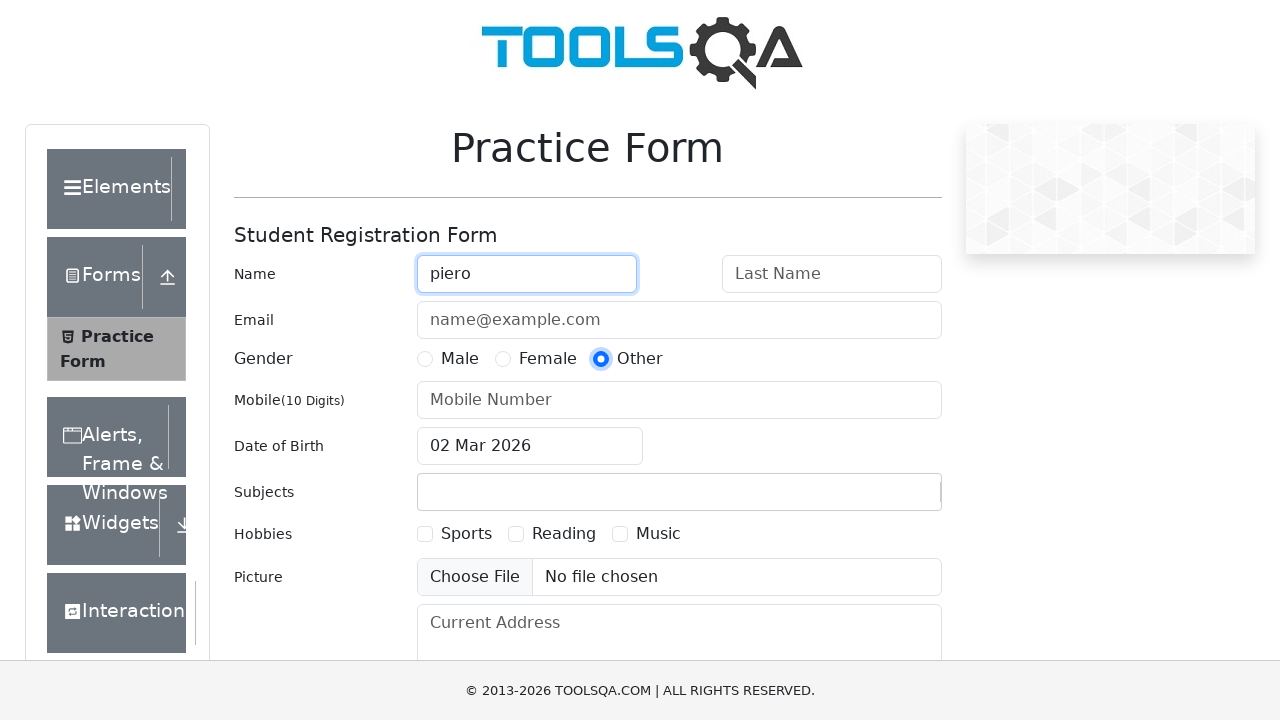

Scrolled to 'Male' radio button
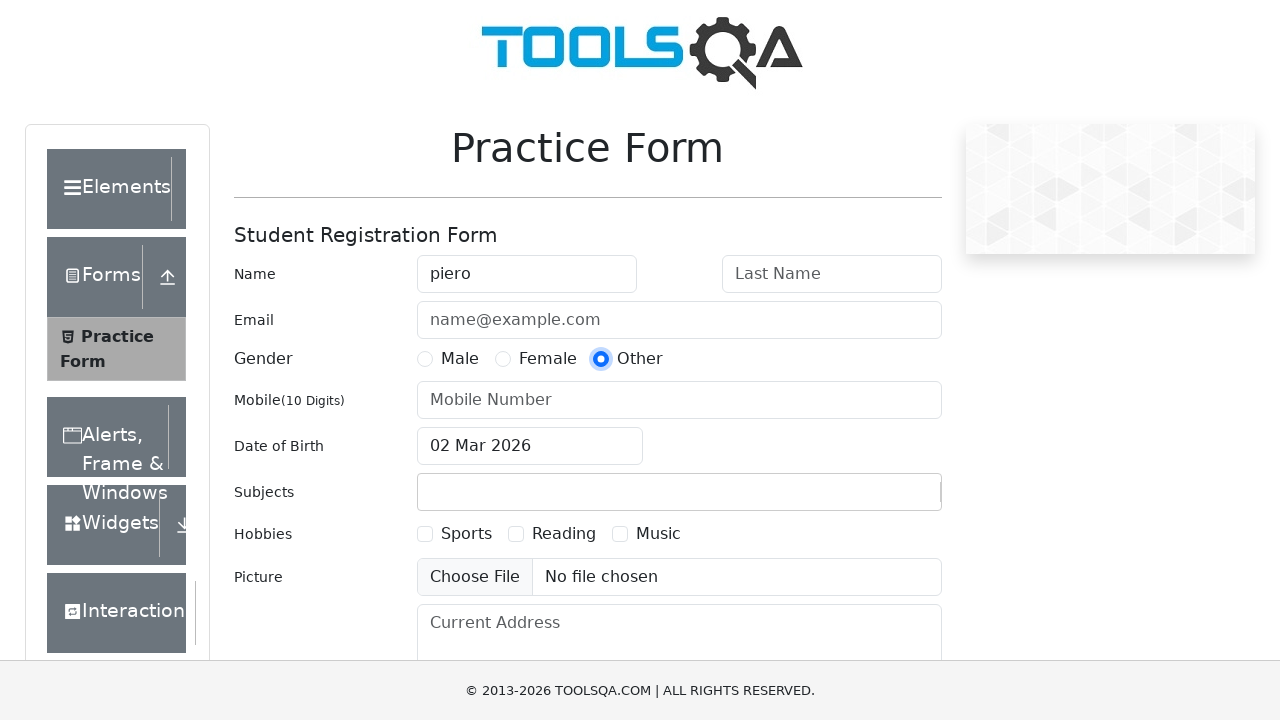

Checked 'Male' radio button at (460, 359) on internal:text="Male"s >> nth=0
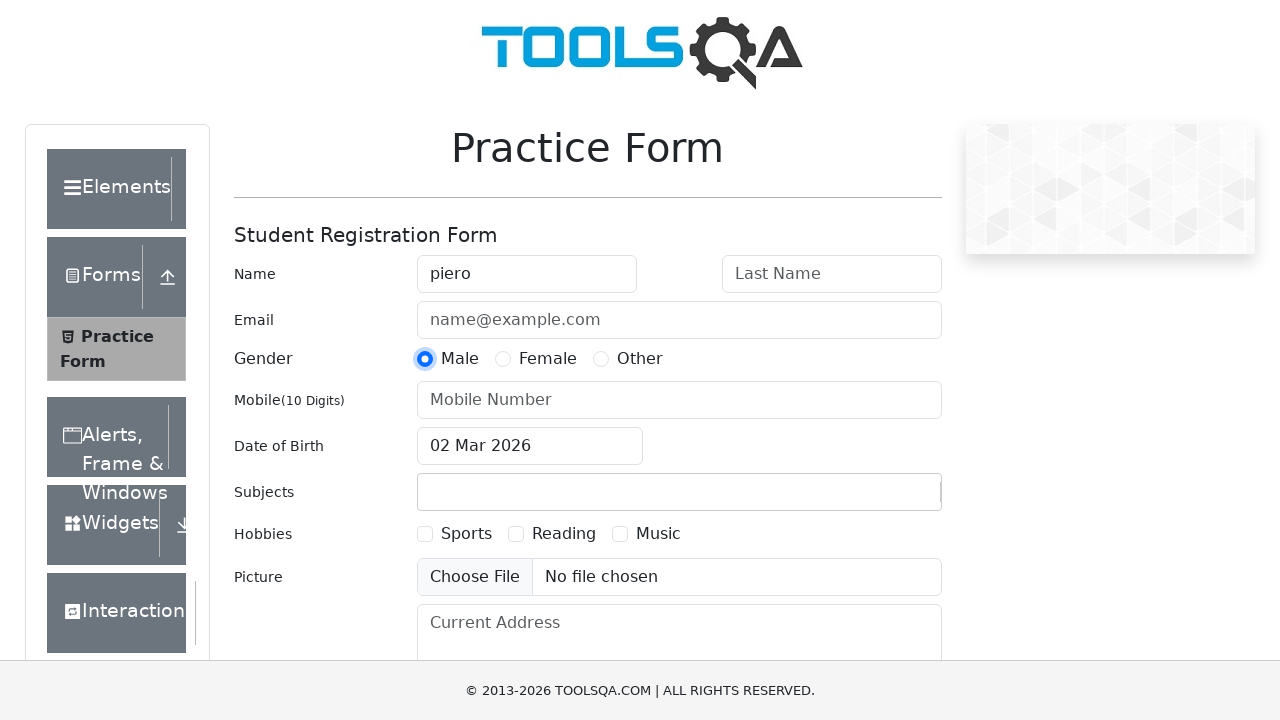

Filled Mobile Number field with '3794' on internal:attr=[placeholder="Mobile Number"i]
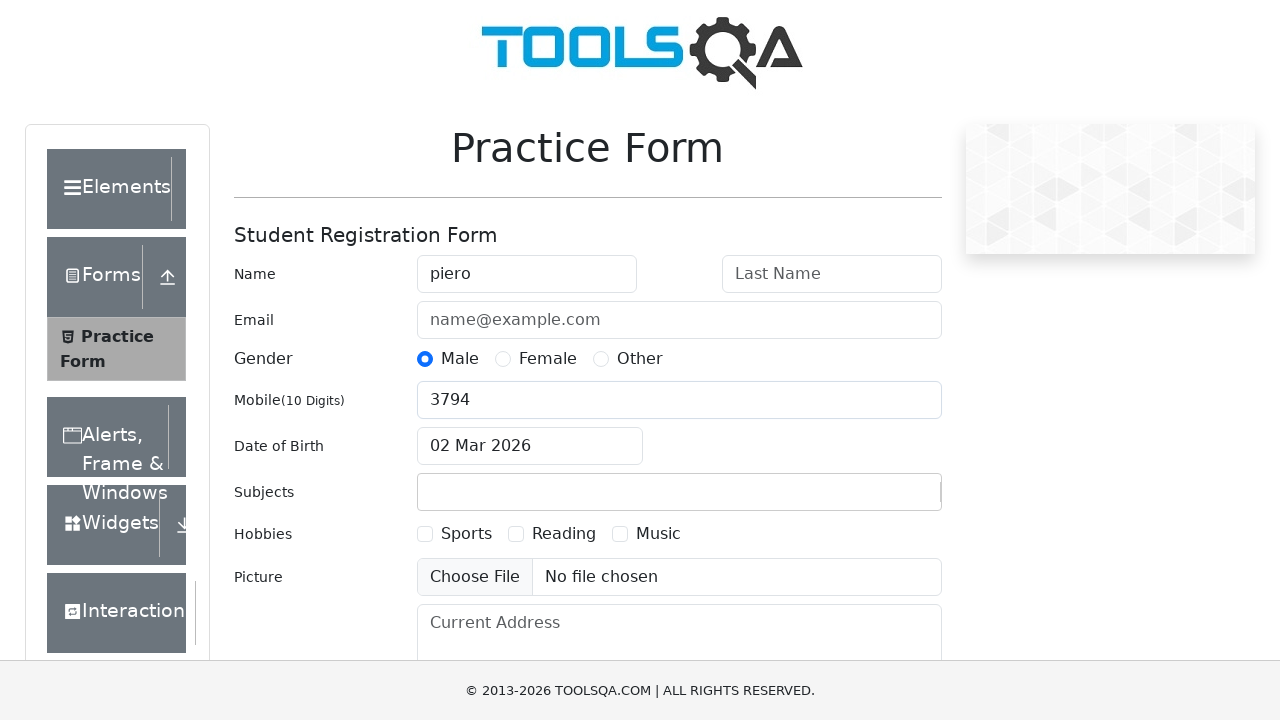

Checked 'Sports' hobby checkbox at (425, 534) on #hobbiesWrapper >> internal:label="Sports"i
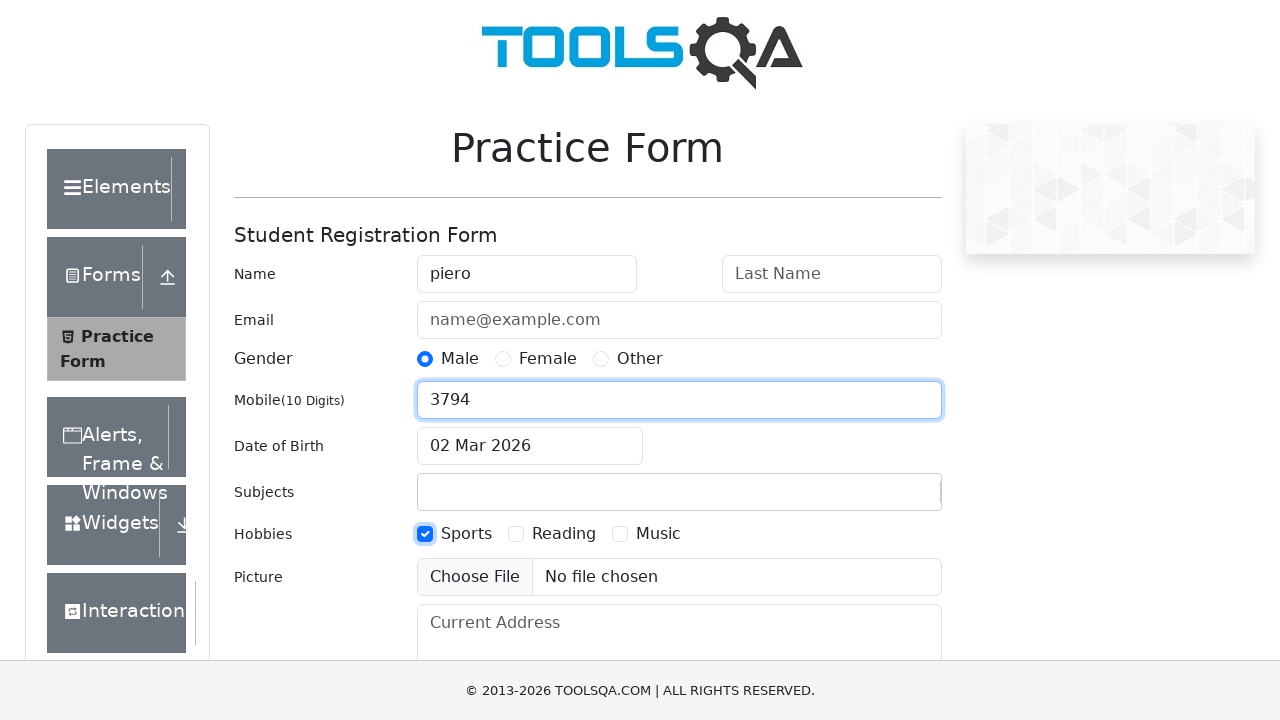

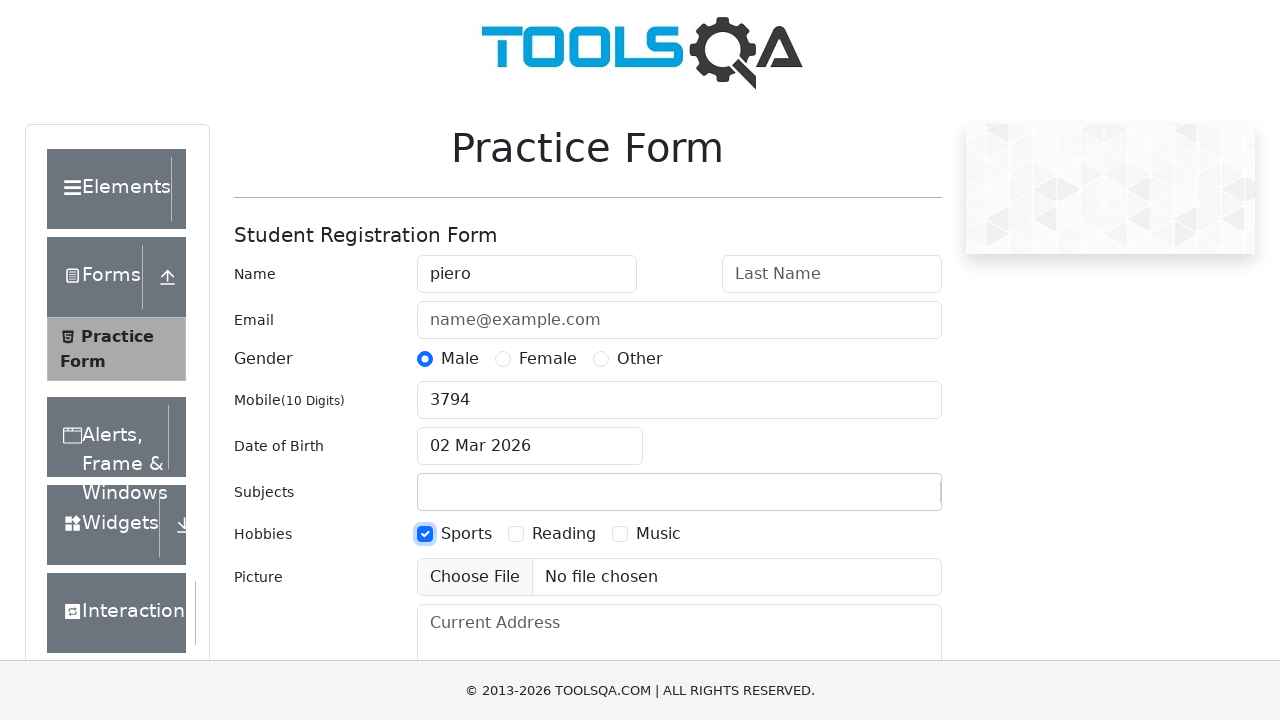